Tests double-click functionality on the omayo blogspot test page by locating a button and performing a double-click action on it.

Starting URL: https://omayo.blogspot.com/

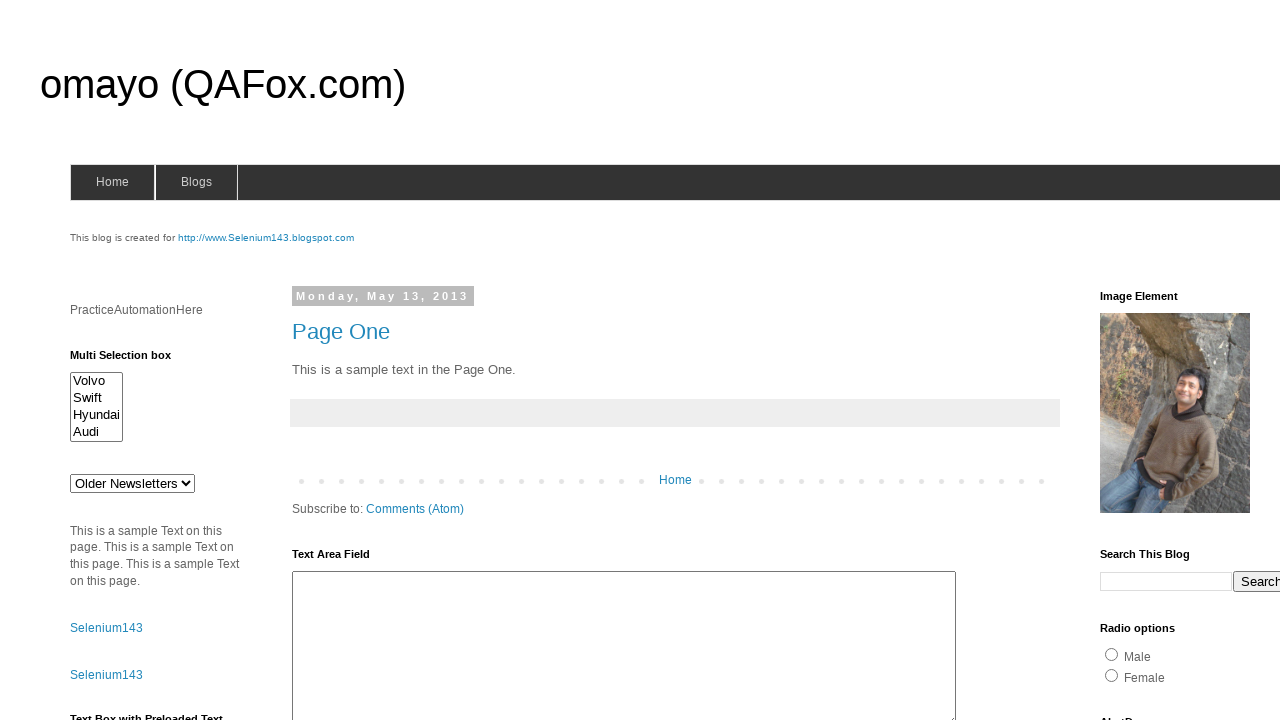

Double-click button located and visible on omayo blogspot page
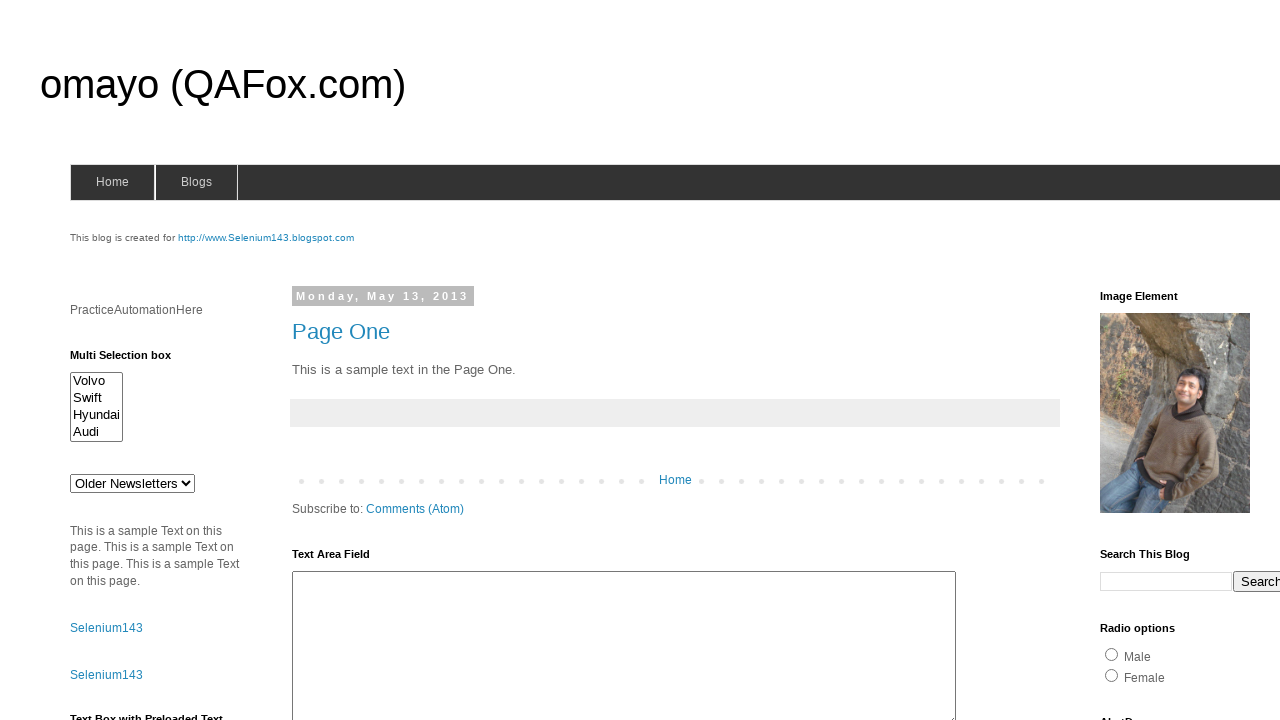

Double-click action performed on the button at (129, 365) on xpath=//button[contains(text(),'Double click Here')]
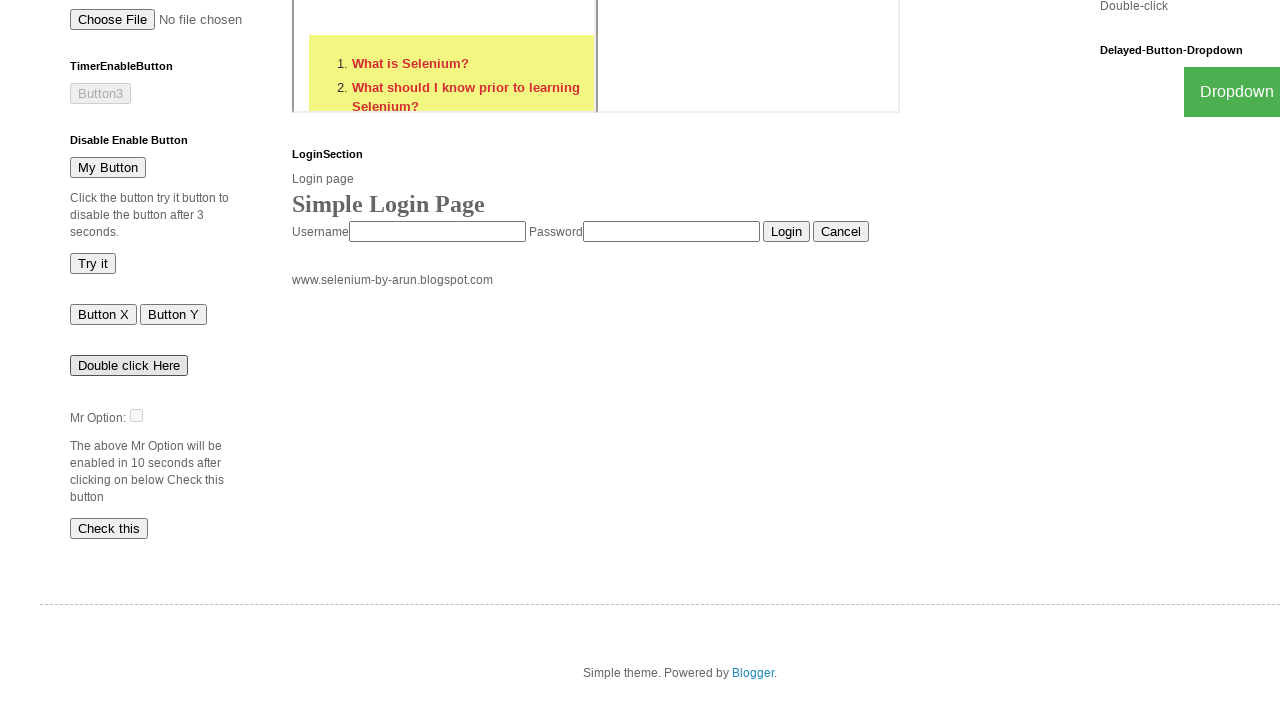

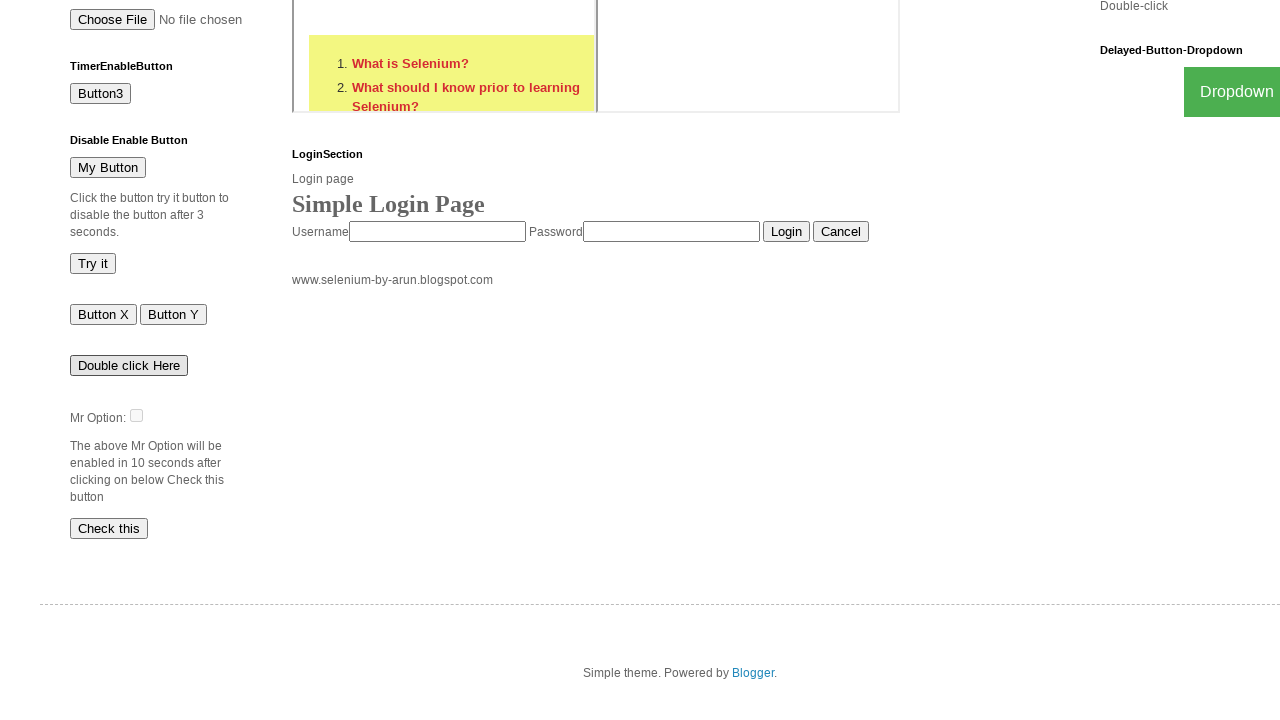